Opens all header navigation links in new tabs using Ctrl+Enter and switches between the opened windows

Starting URL: https://ultratechcement.com/

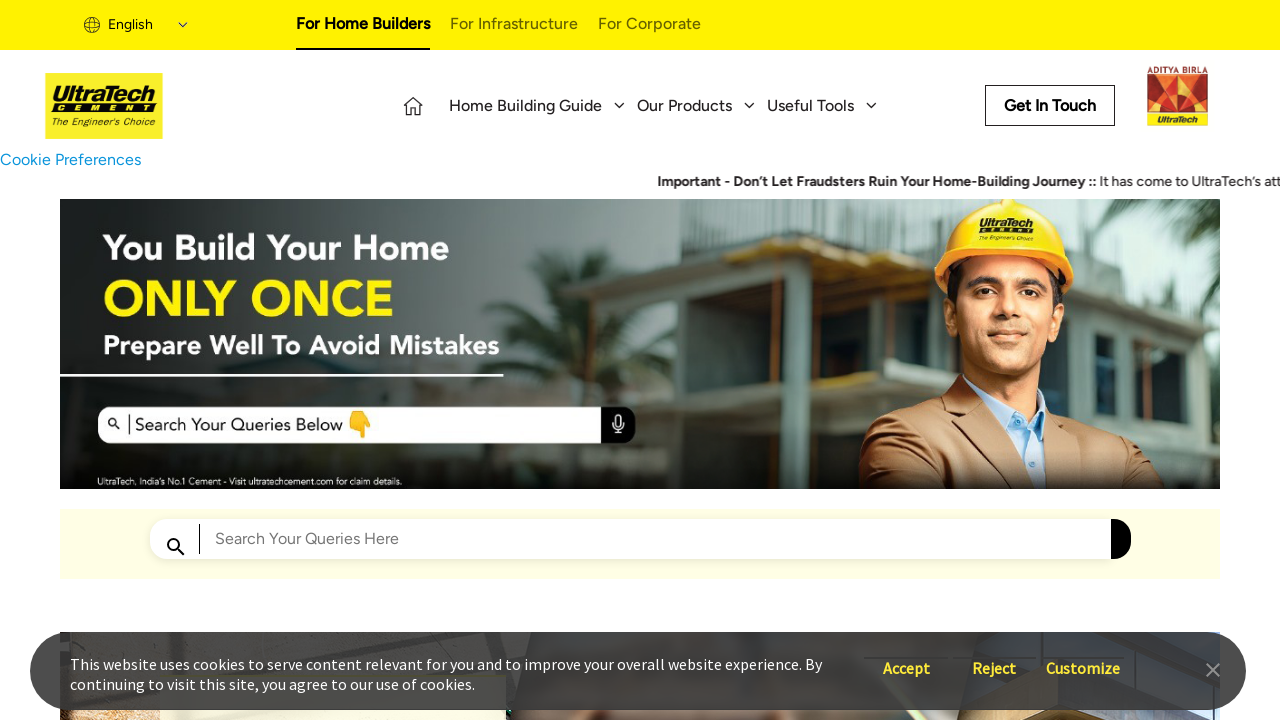

Located all header navigation links
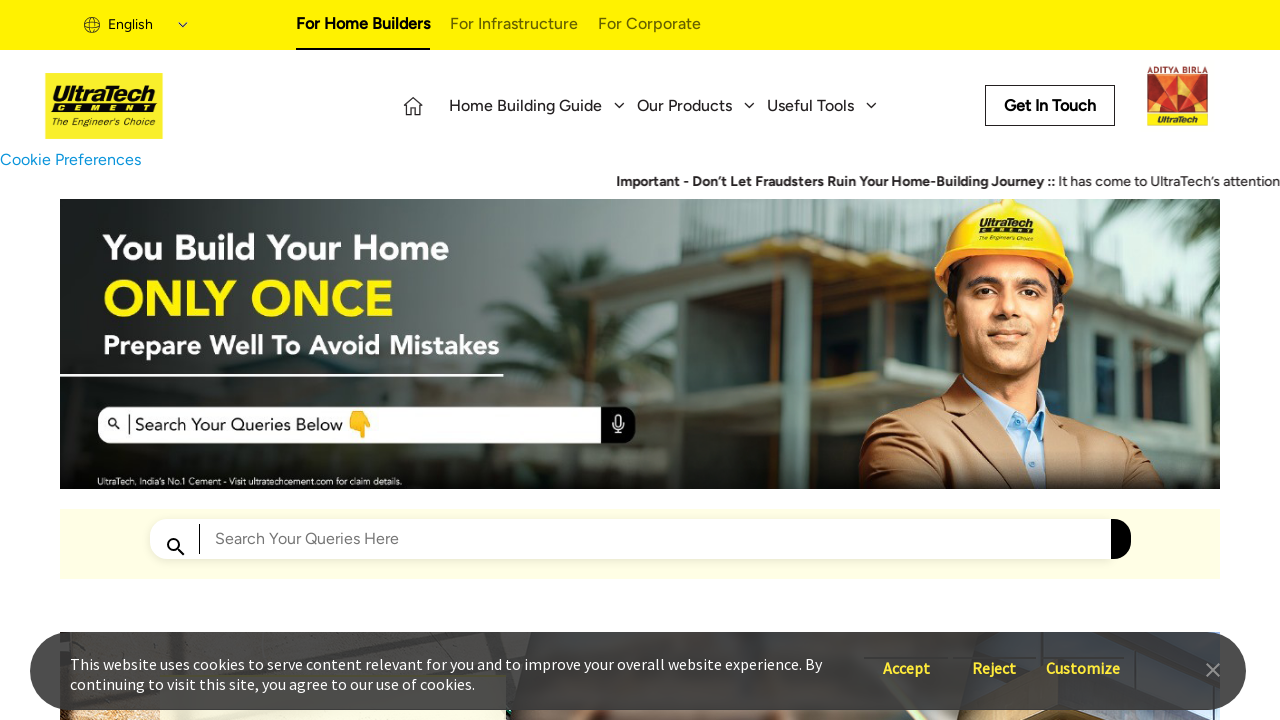

Switched to and brought opened page to front
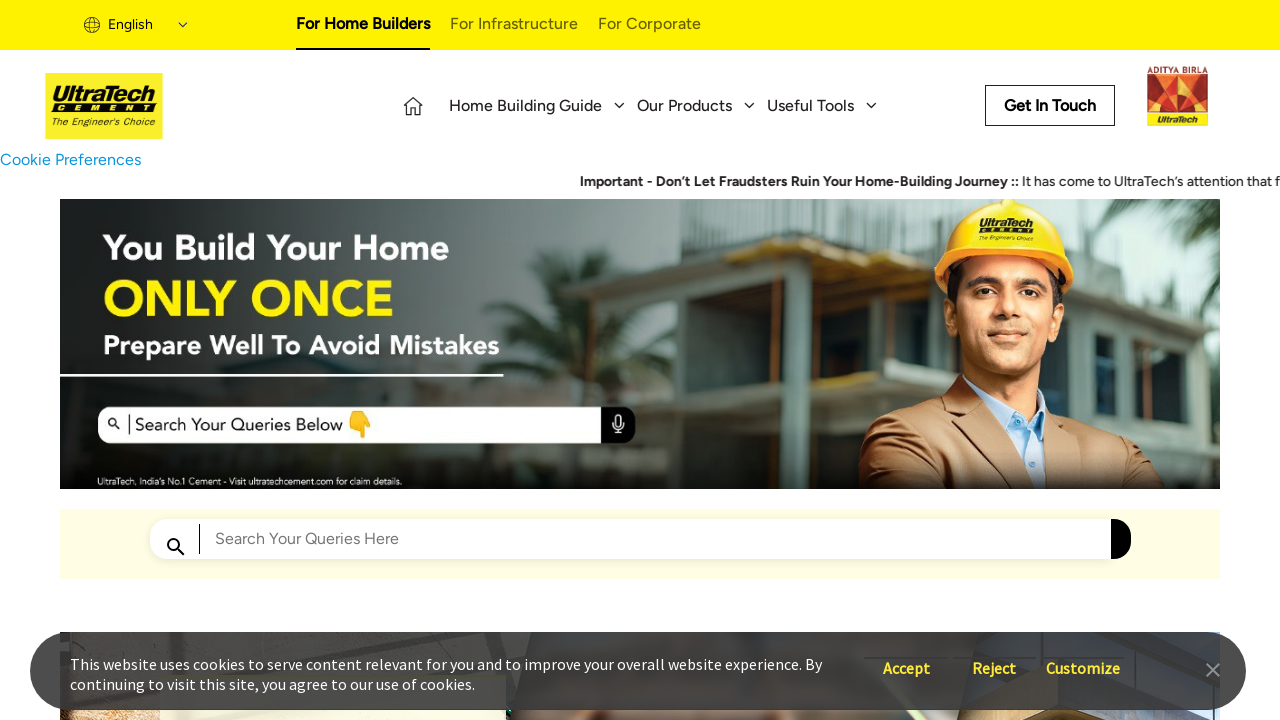

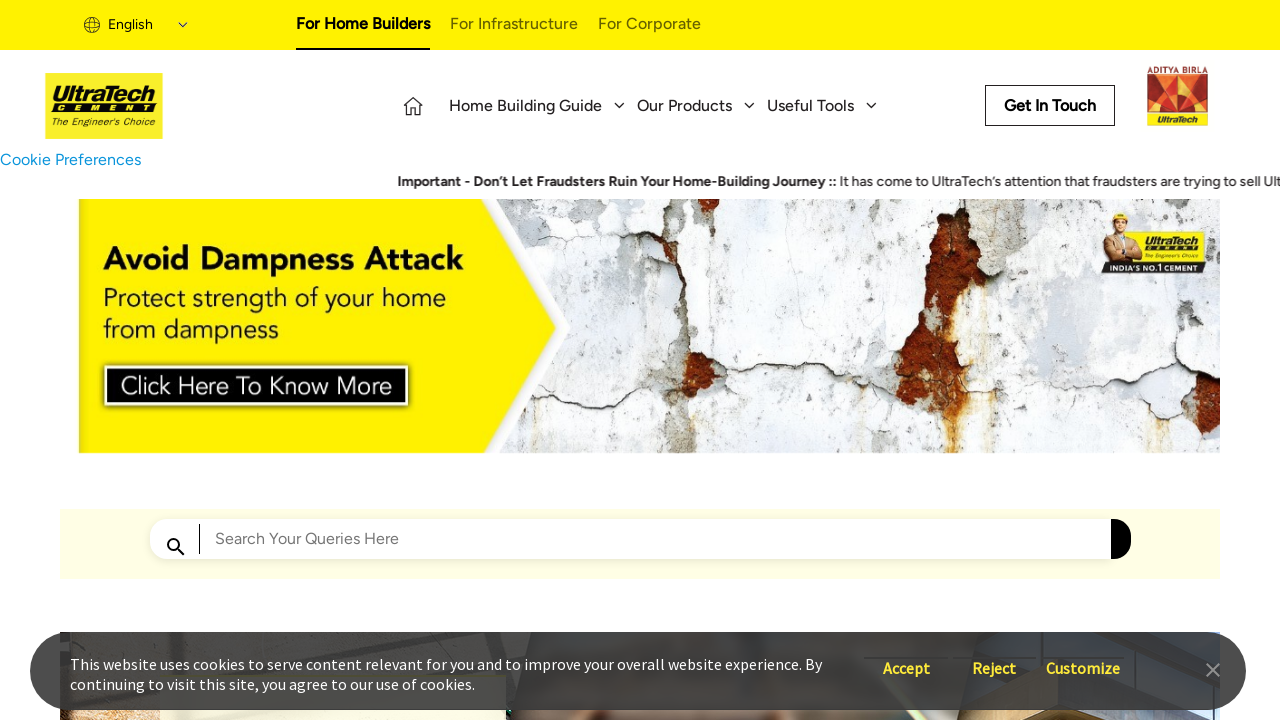